Tests that entered text is trimmed when editing a todo item

Starting URL: https://demo.playwright.dev/todomvc

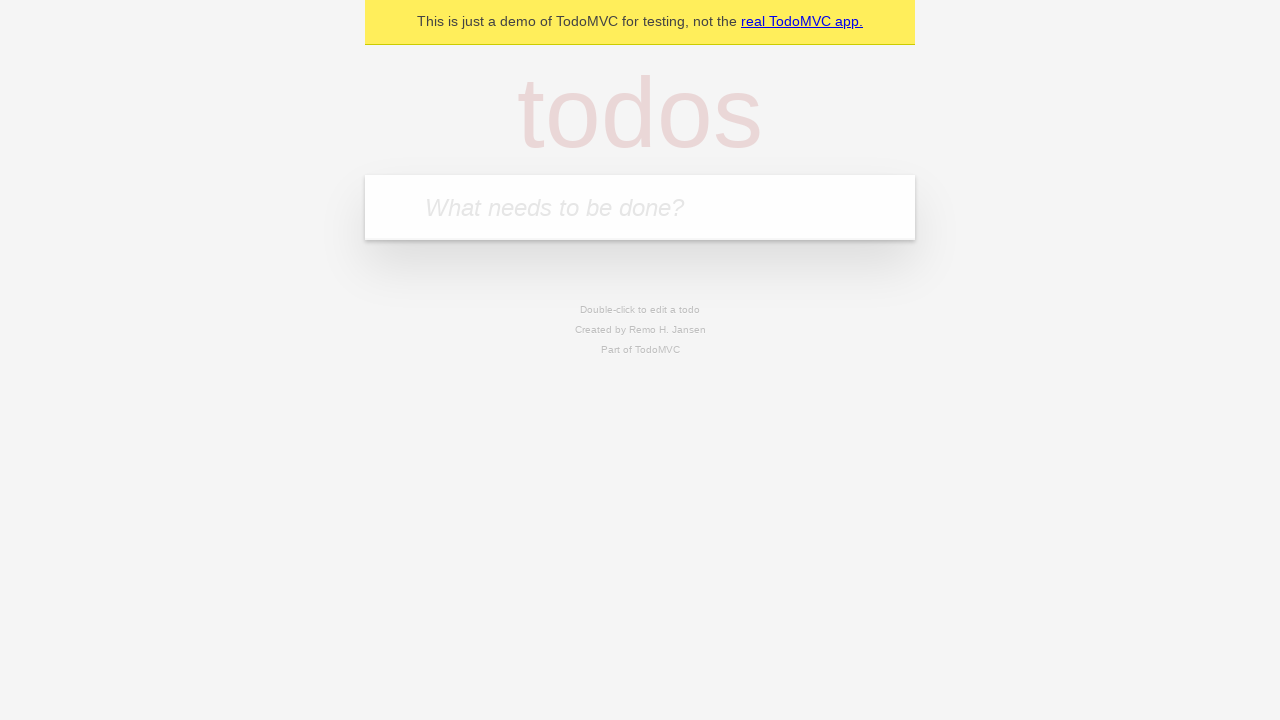

Filled todo input with 'buy some cheese' on internal:attr=[placeholder="What needs to be done?"i]
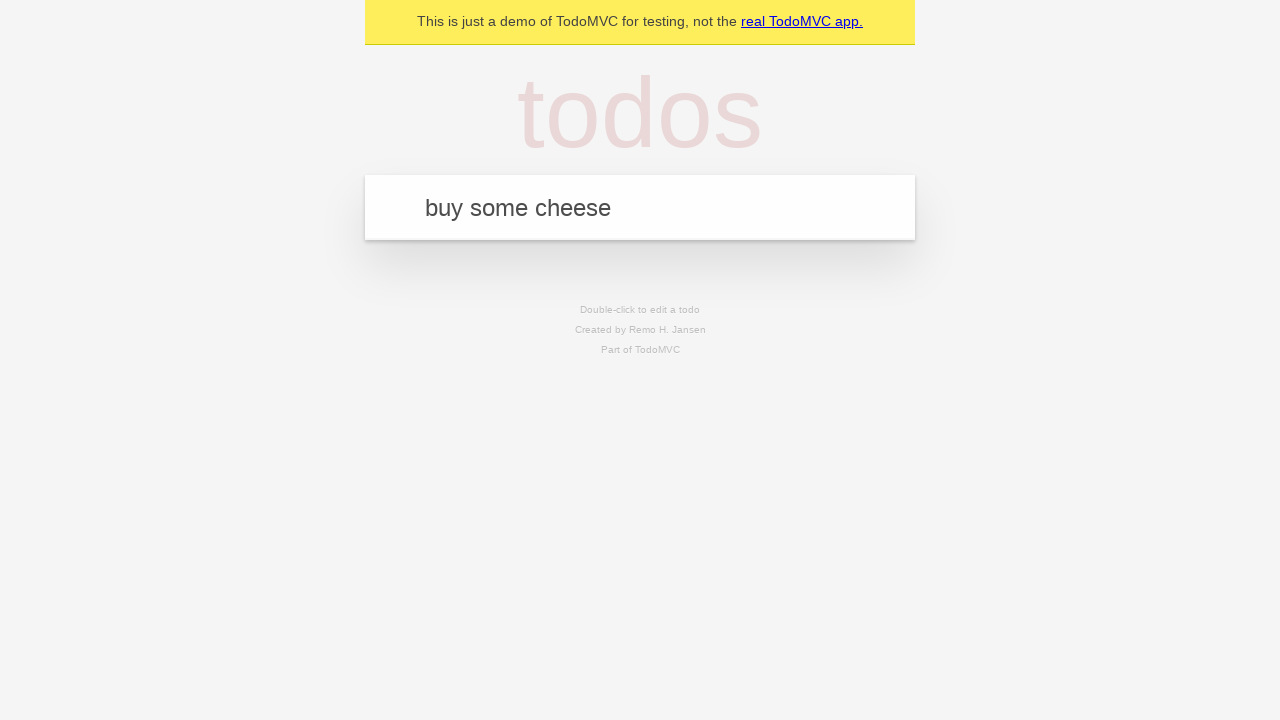

Pressed Enter to create first todo on internal:attr=[placeholder="What needs to be done?"i]
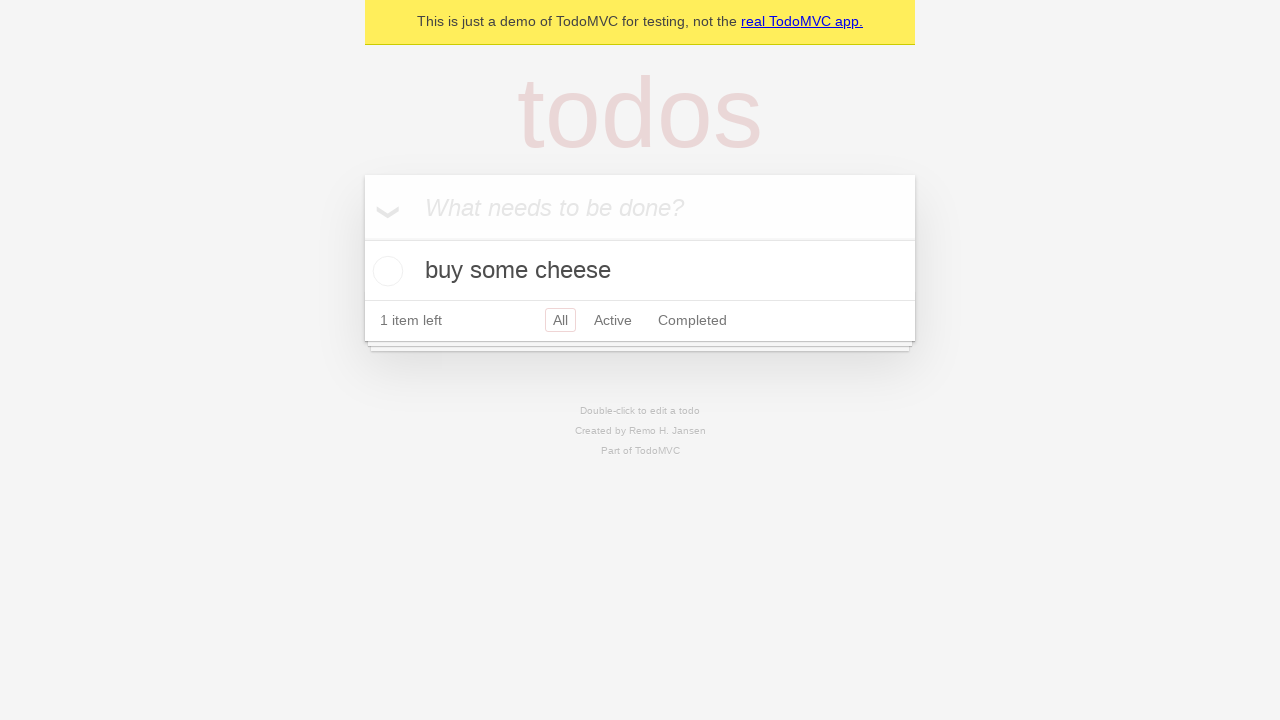

Filled todo input with 'feed the cat' on internal:attr=[placeholder="What needs to be done?"i]
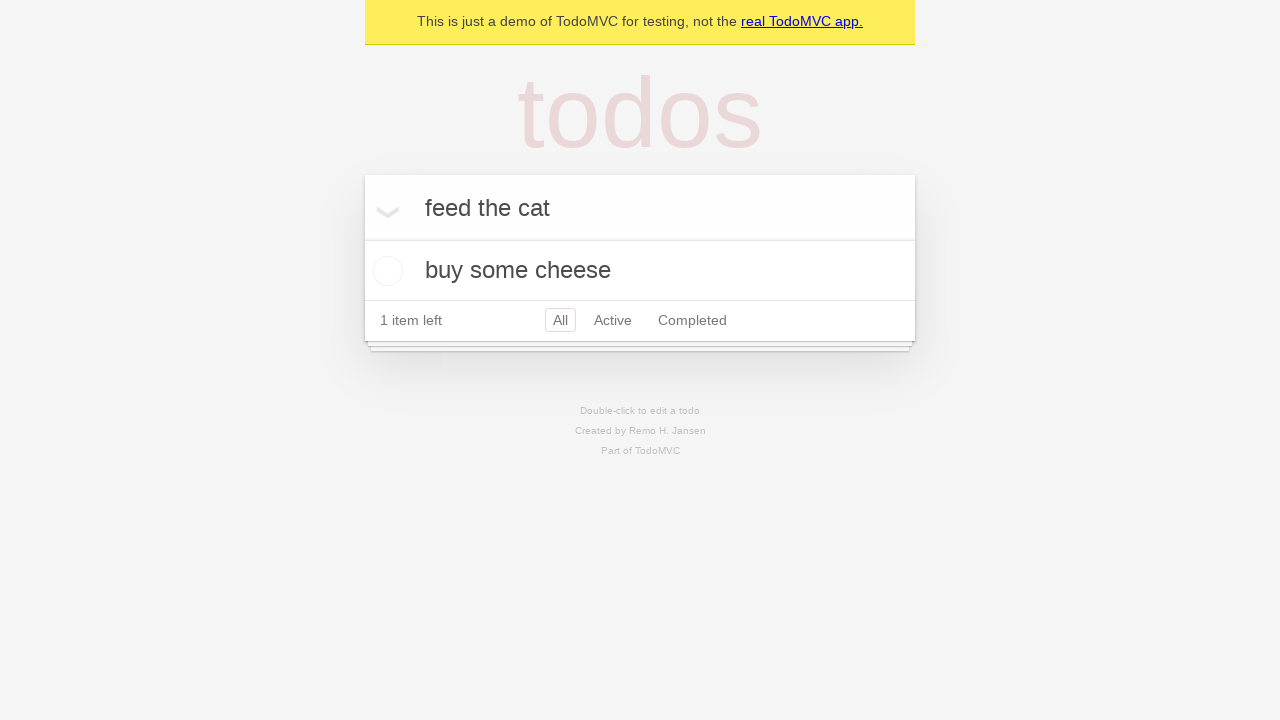

Pressed Enter to create second todo on internal:attr=[placeholder="What needs to be done?"i]
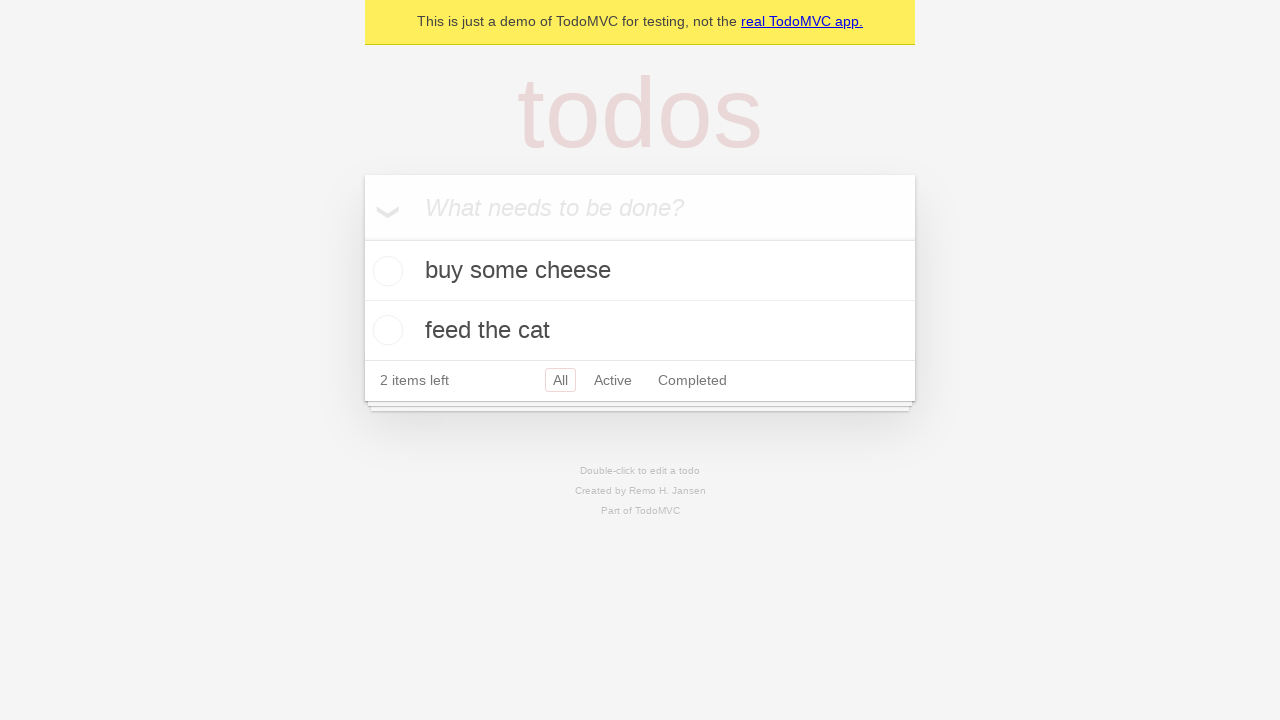

Filled todo input with 'book a doctors appointment' on internal:attr=[placeholder="What needs to be done?"i]
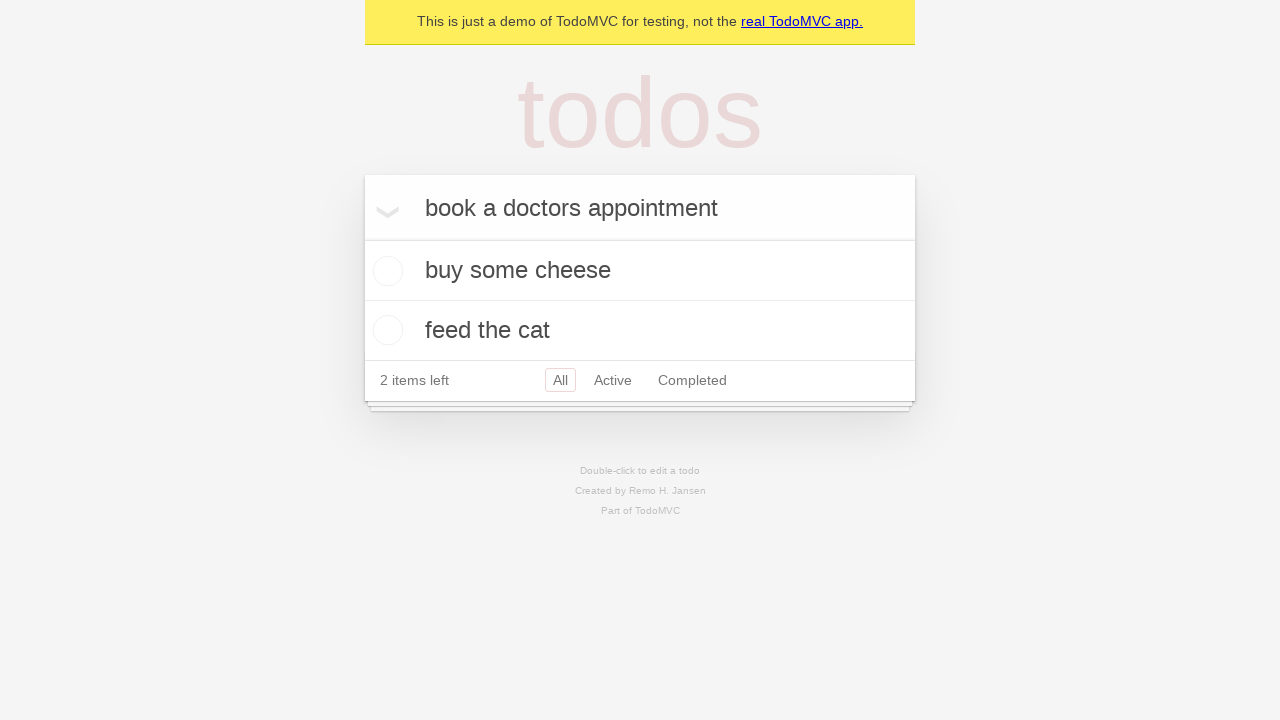

Pressed Enter to create third todo on internal:attr=[placeholder="What needs to be done?"i]
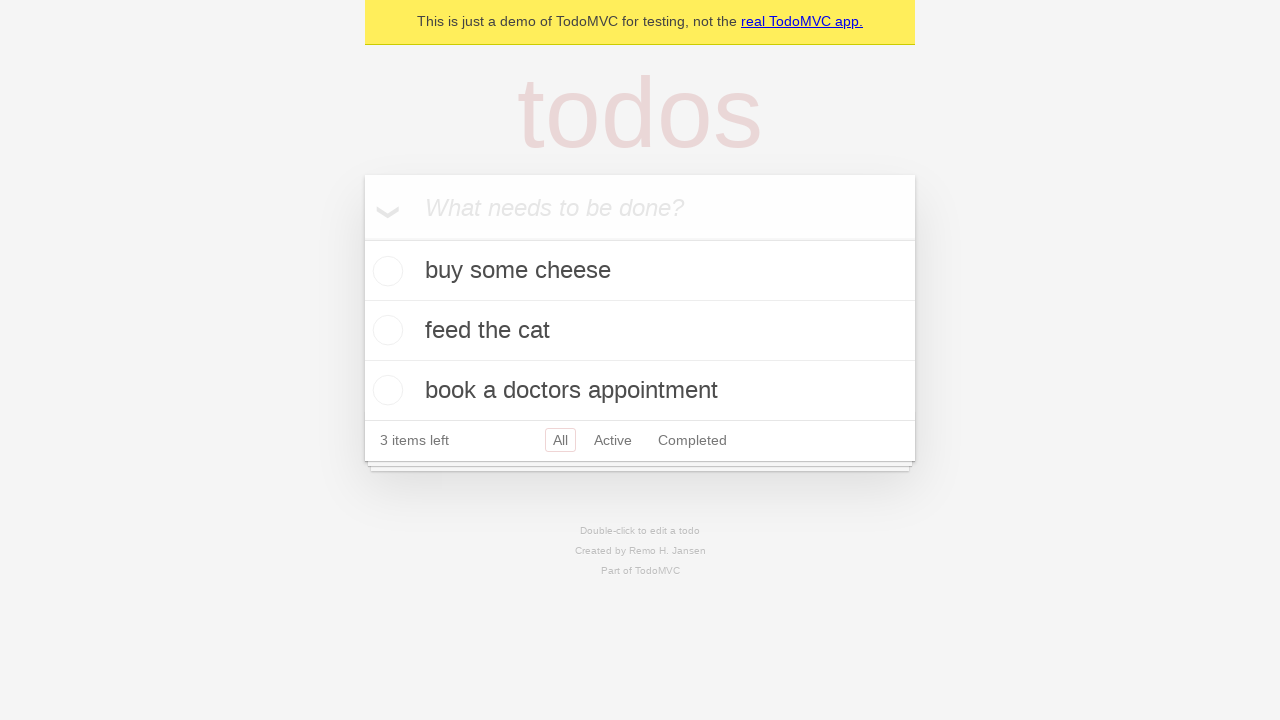

Double-clicked second todo item to enter edit mode at (640, 331) on internal:testid=[data-testid="todo-item"s] >> nth=1
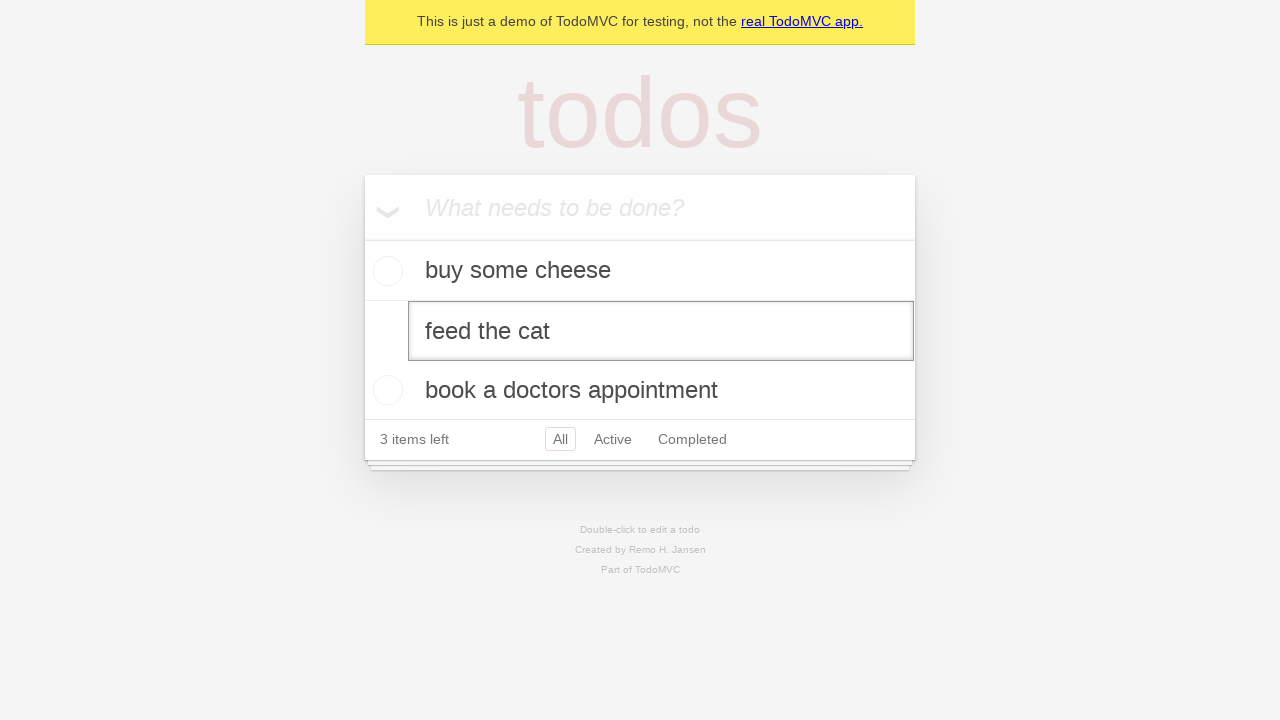

Filled edit field with text containing leading and trailing whitespace on internal:testid=[data-testid="todo-item"s] >> nth=1 >> internal:role=textbox[nam
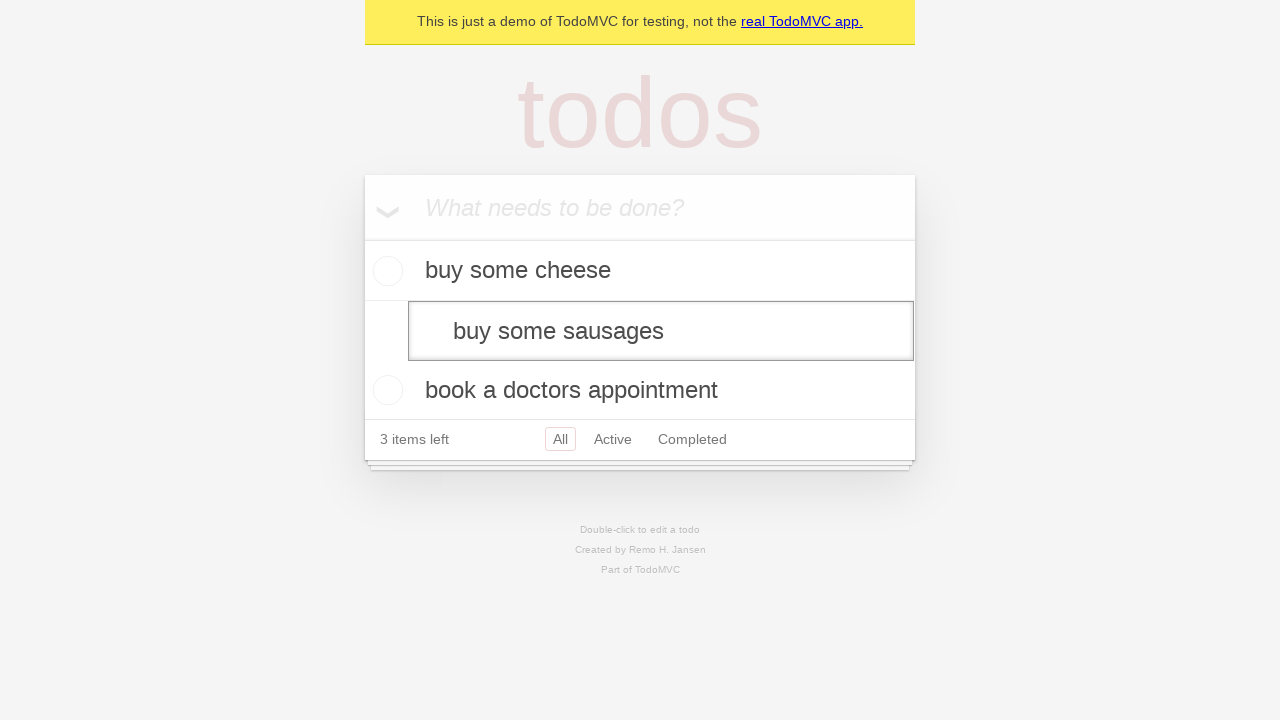

Pressed Enter to confirm edit; text should be trimmed to 'buy some sausages' on internal:testid=[data-testid="todo-item"s] >> nth=1 >> internal:role=textbox[nam
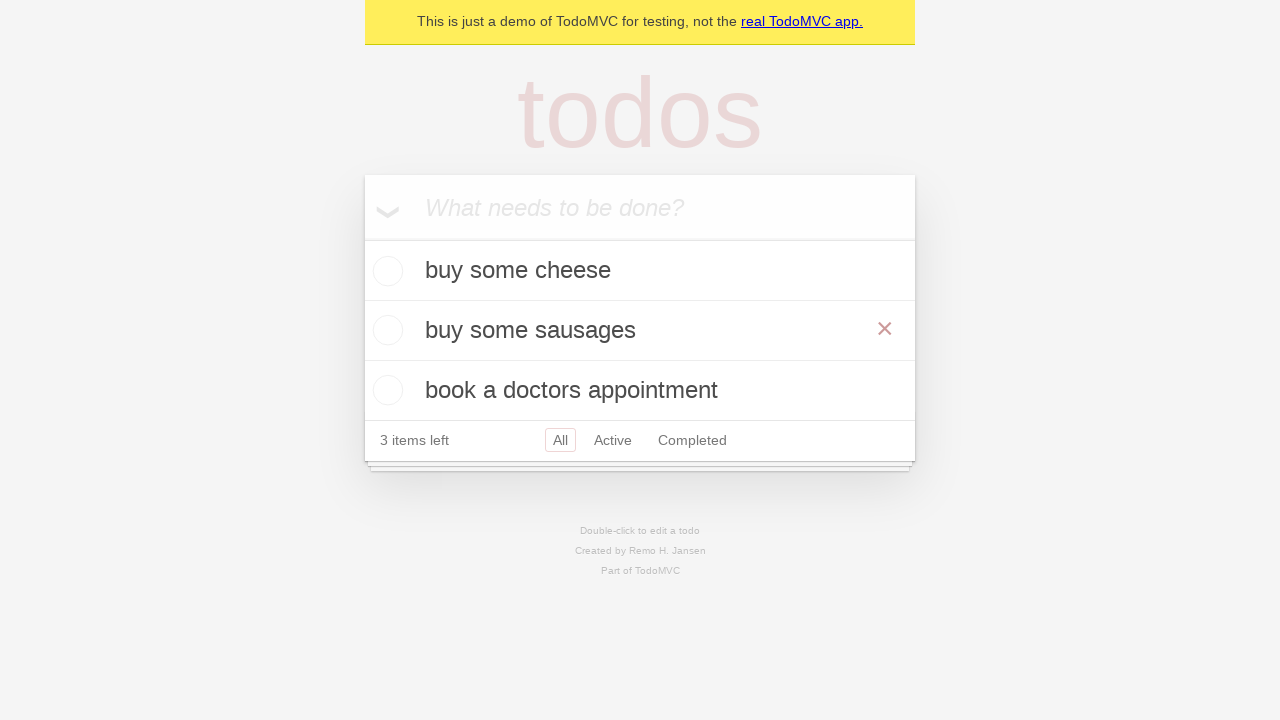

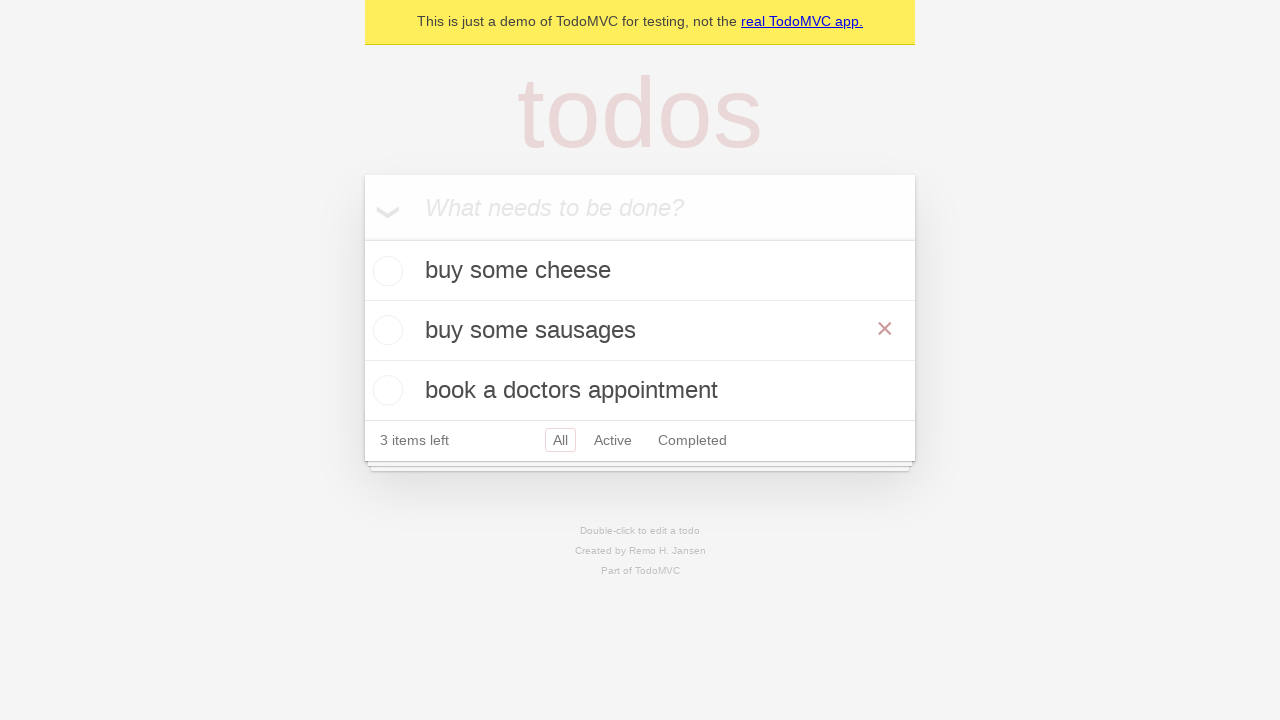